Tests dynamic content loading by clicking a start button and waiting for a dynamically loaded element to appear on the page

Starting URL: http://the-internet.herokuapp.com/dynamic_loading/2

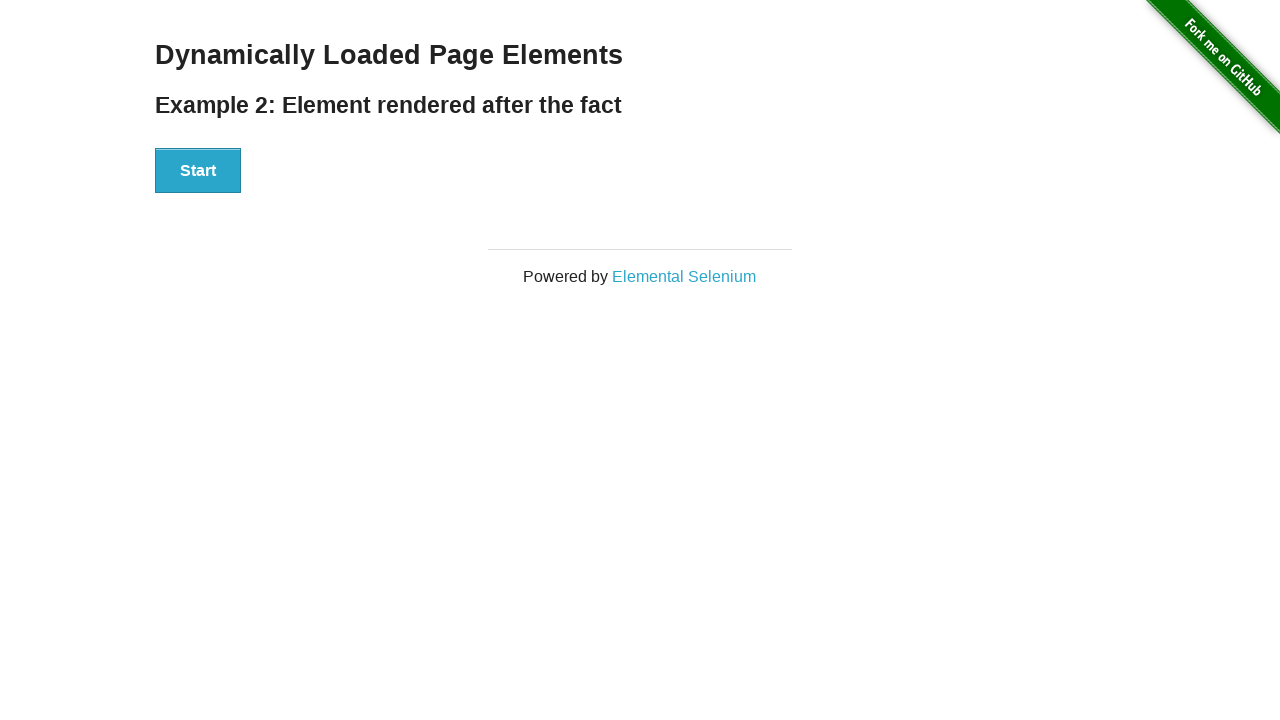

Clicked start button to trigger dynamic content loading at (198, 171) on #start>button
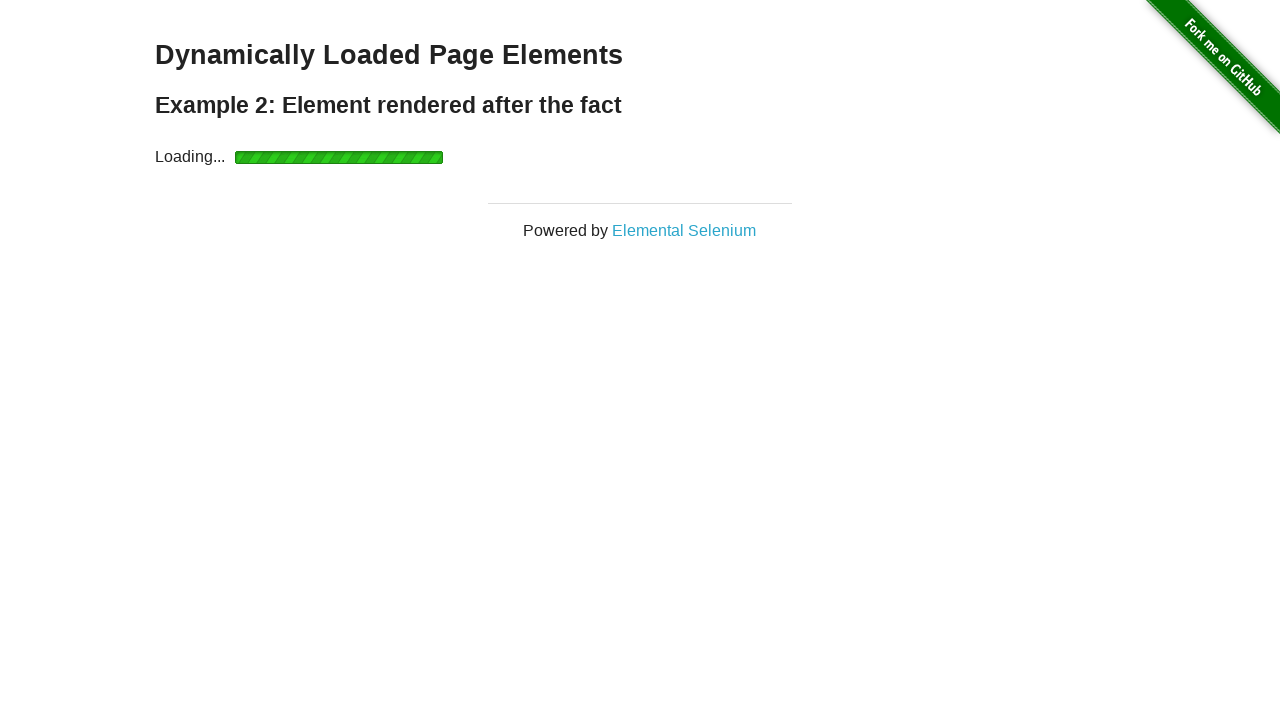

Dynamically loaded finish element appeared on the page
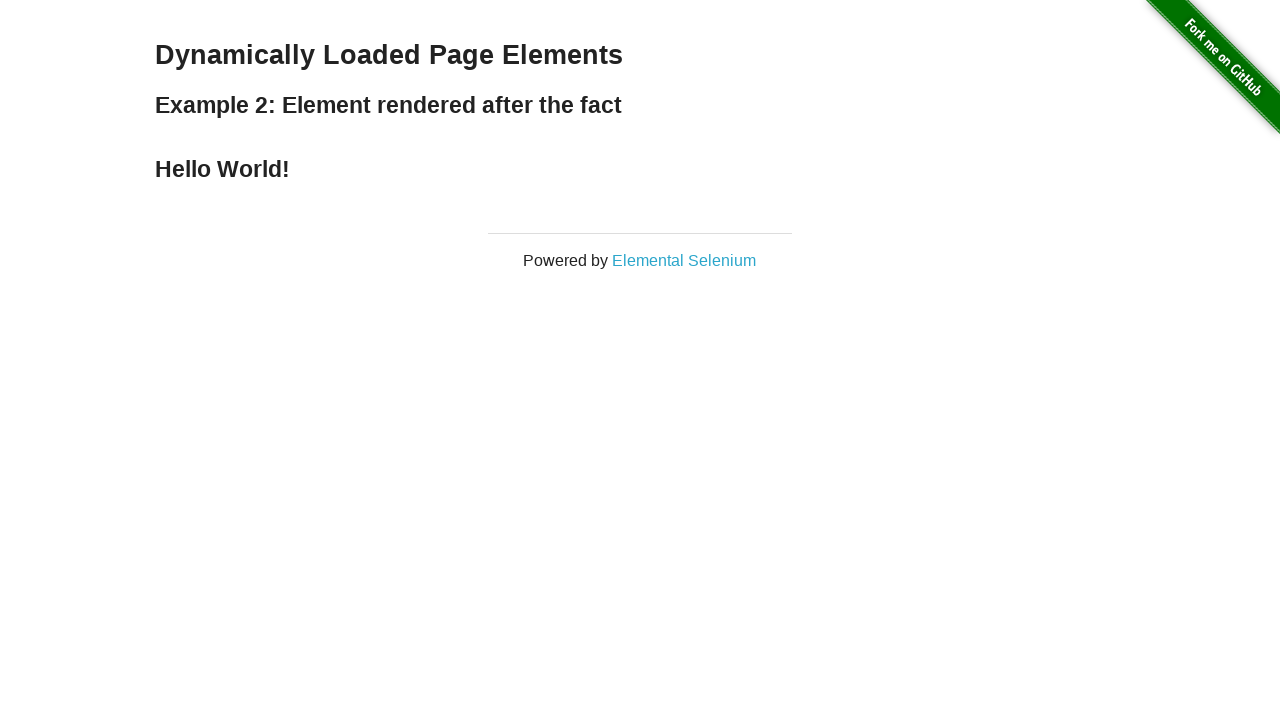

Retrieved finish text content: Hello World!
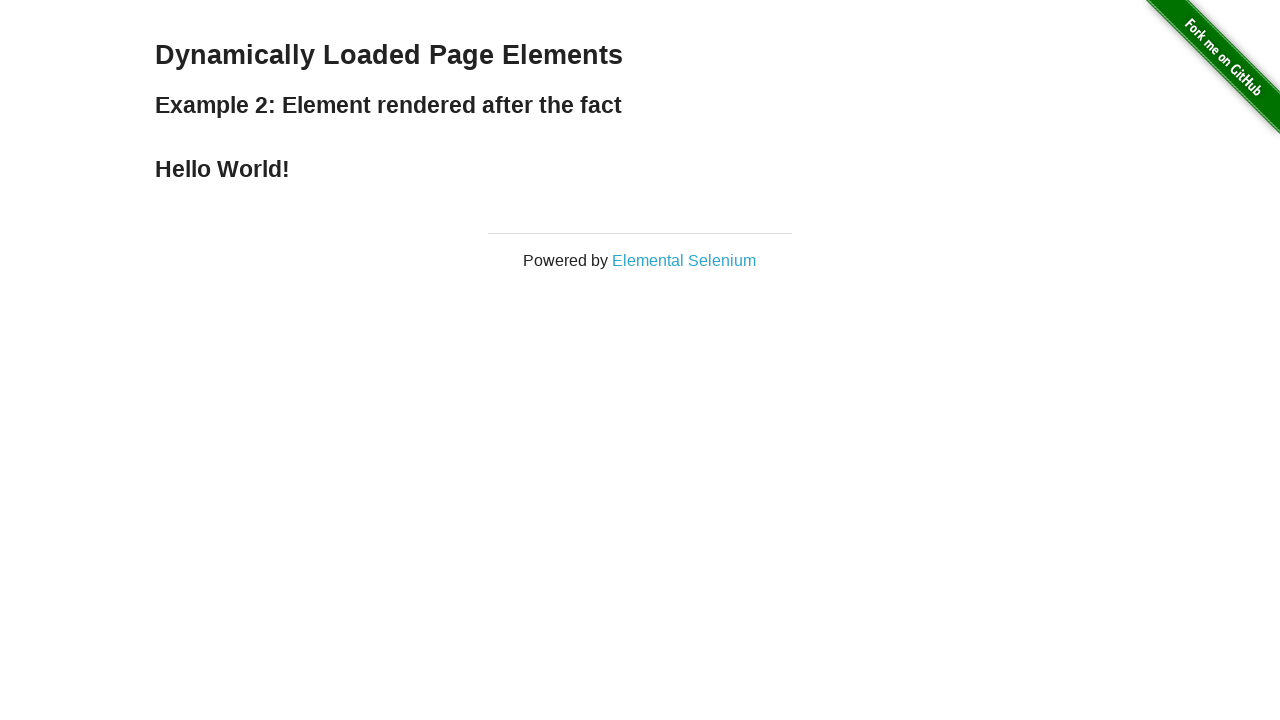

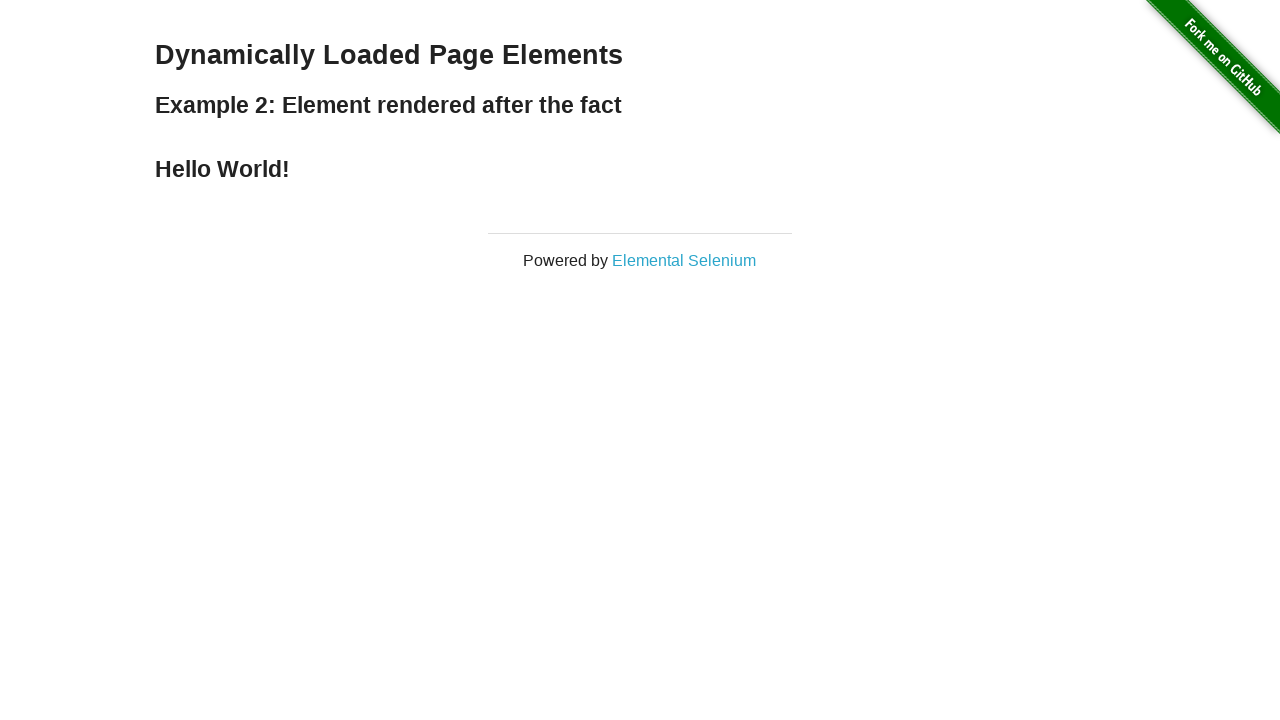